Tests registration form validation by attempting to register with a valid email but an empty password field, verifying that the form shows an appropriate error message.

Starting URL: http://practice.automationtesting.in/

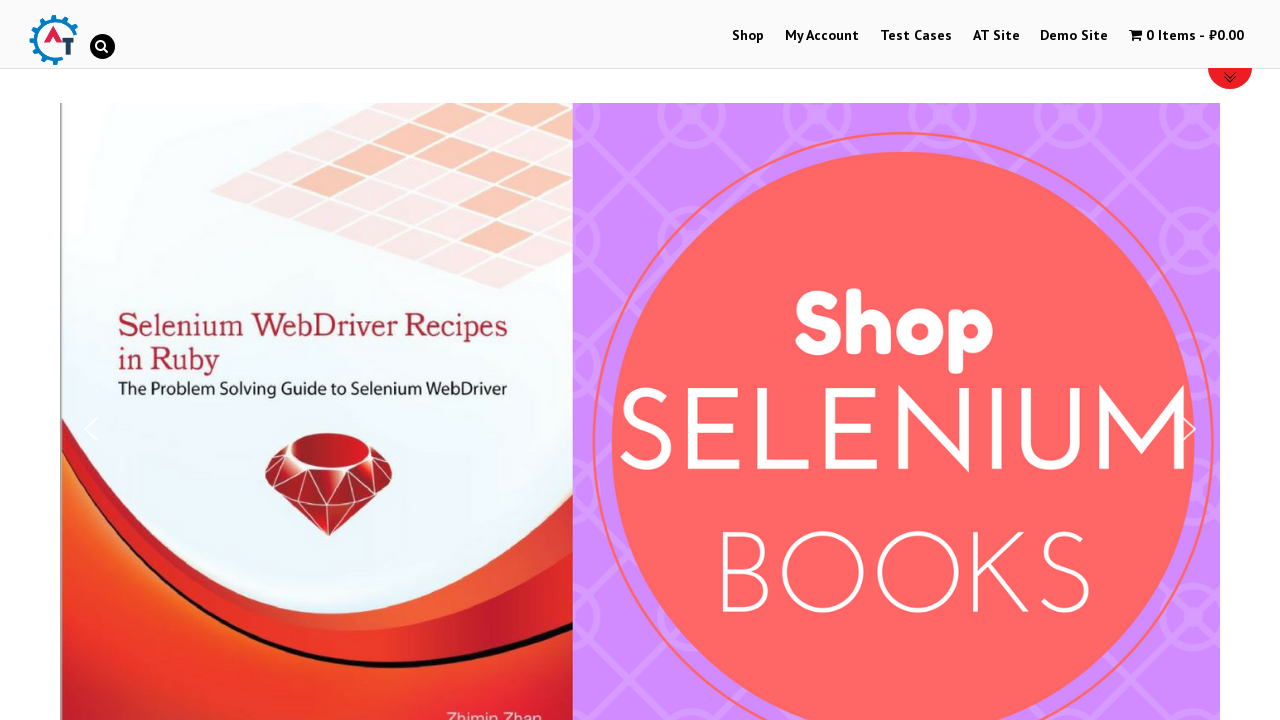

Clicked on My Account Menu at (822, 36) on xpath=//*[@id='menu-item-50']
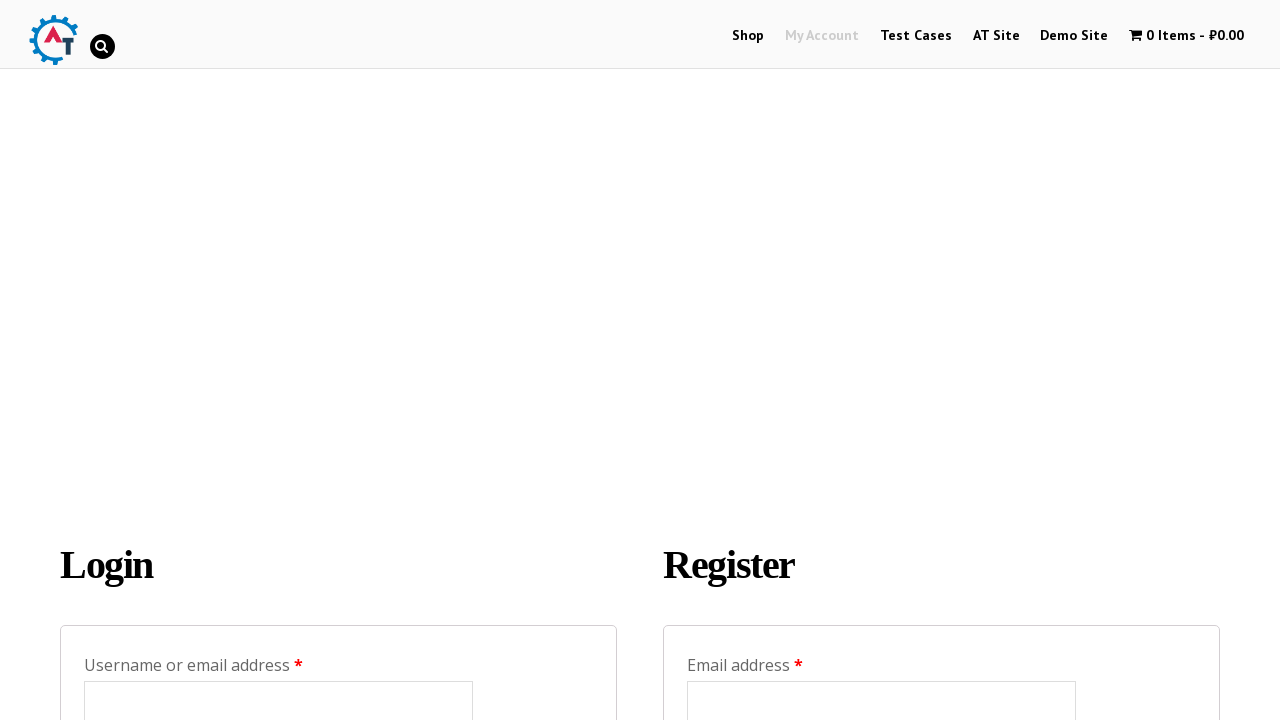

Registration form loaded and email field is visible
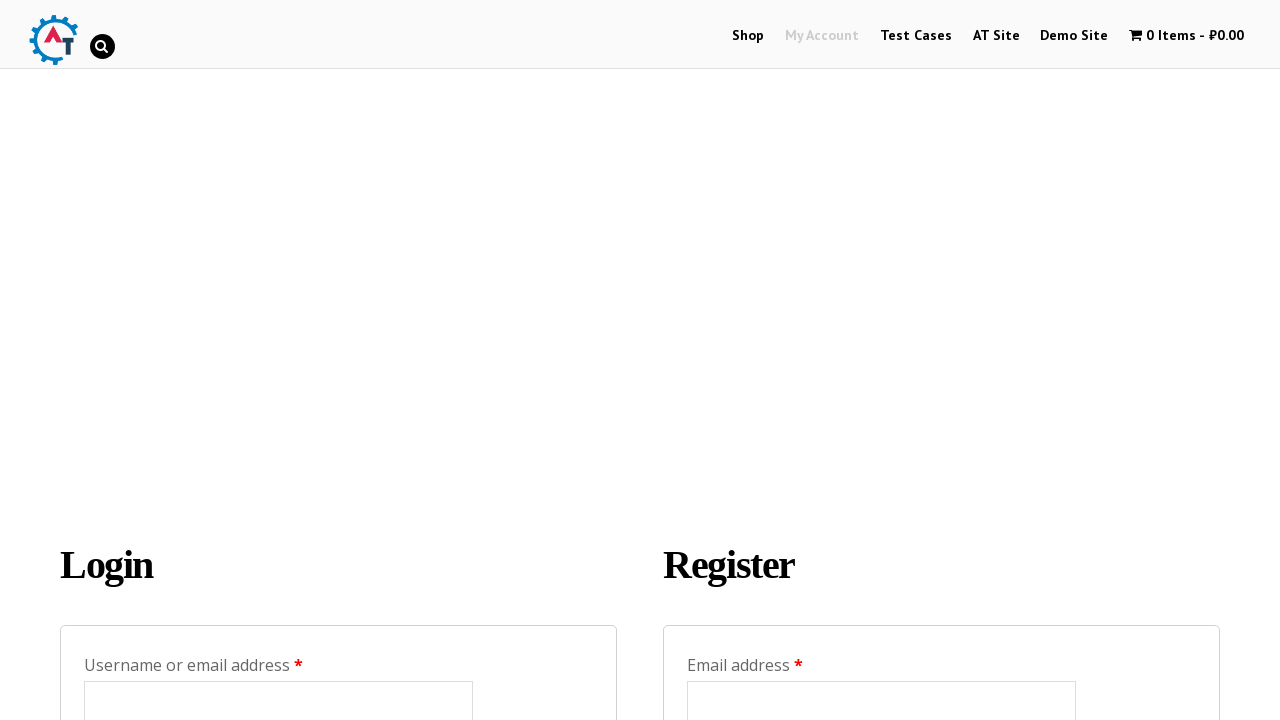

Filled registration email field with 'testuser8472@example.com' on #reg_email
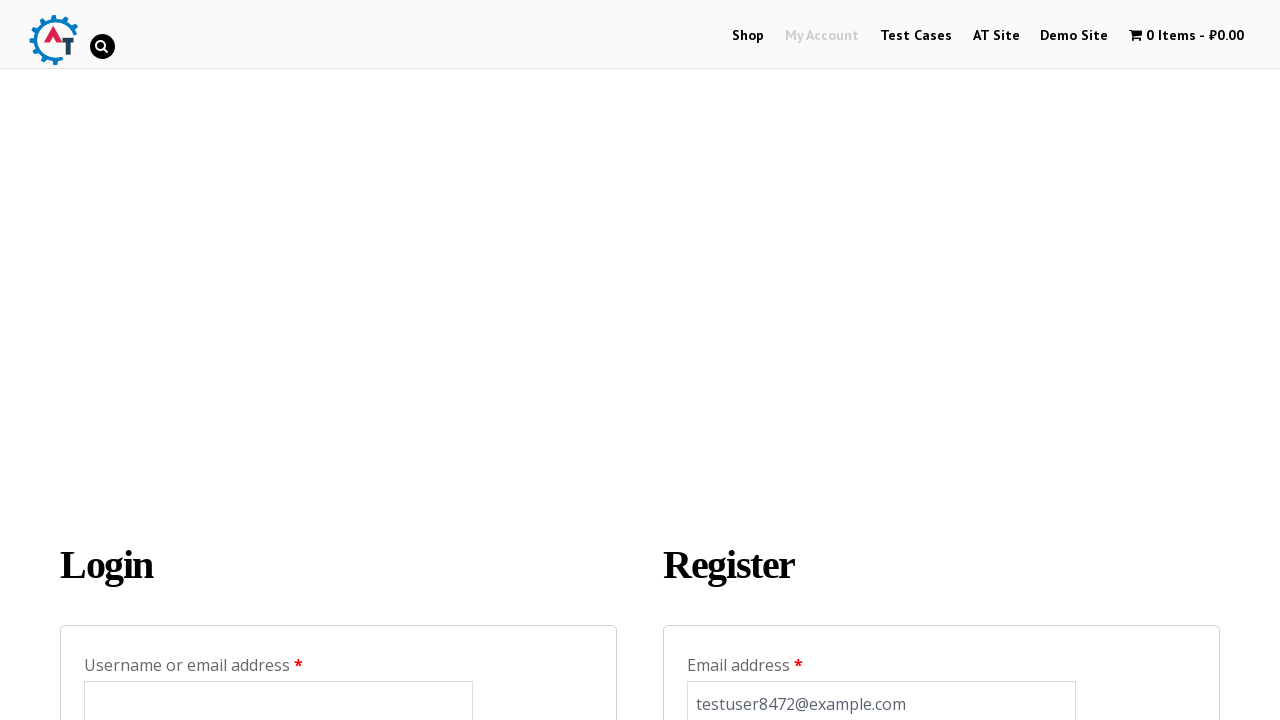

Left password field empty on #reg_password
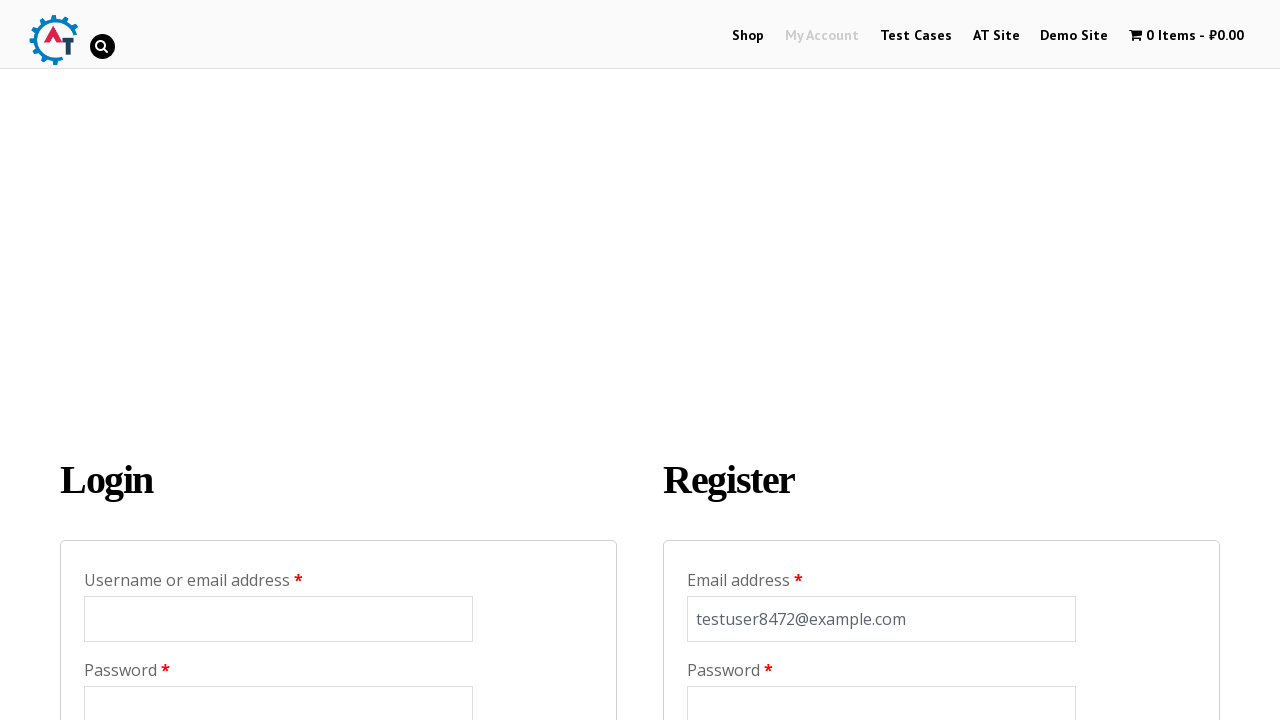

Clicked register button to submit form with empty password at (744, 360) on #customer_login > div:nth-child(2) form input[type='submit'][name='register']
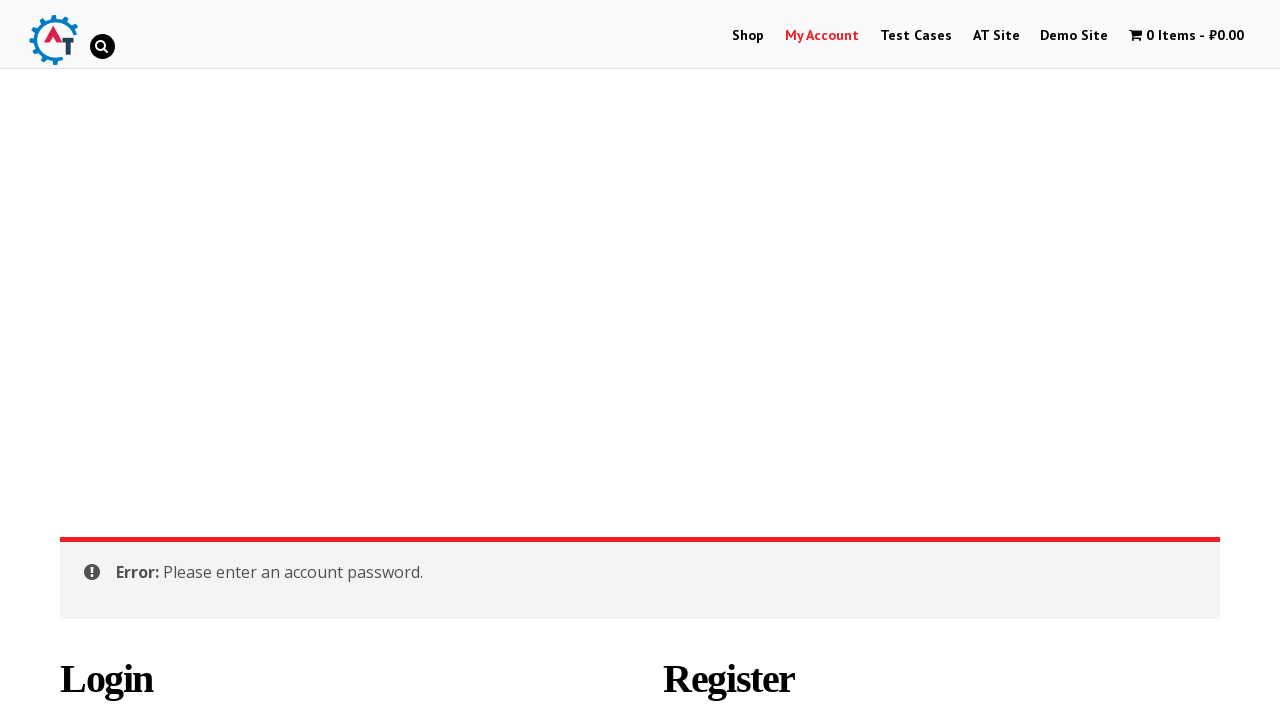

Error message appeared after form submission
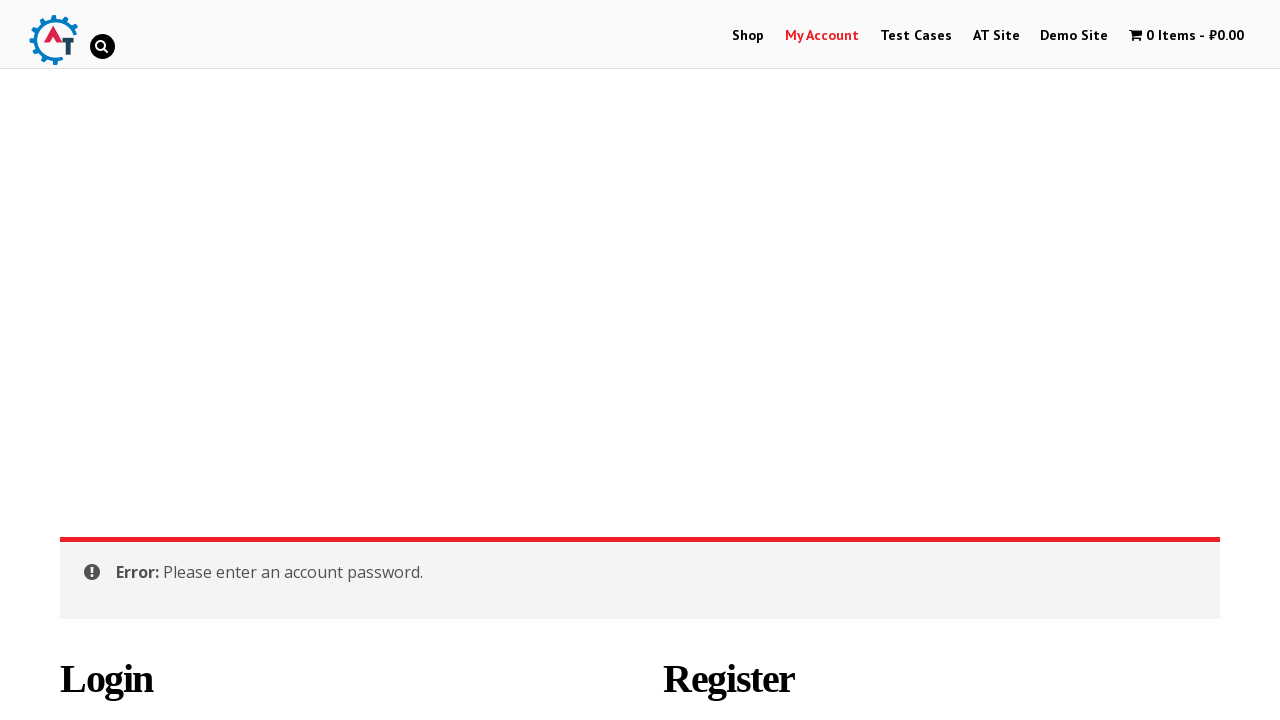

Verified error message is visible - registration validation working correctly for empty password
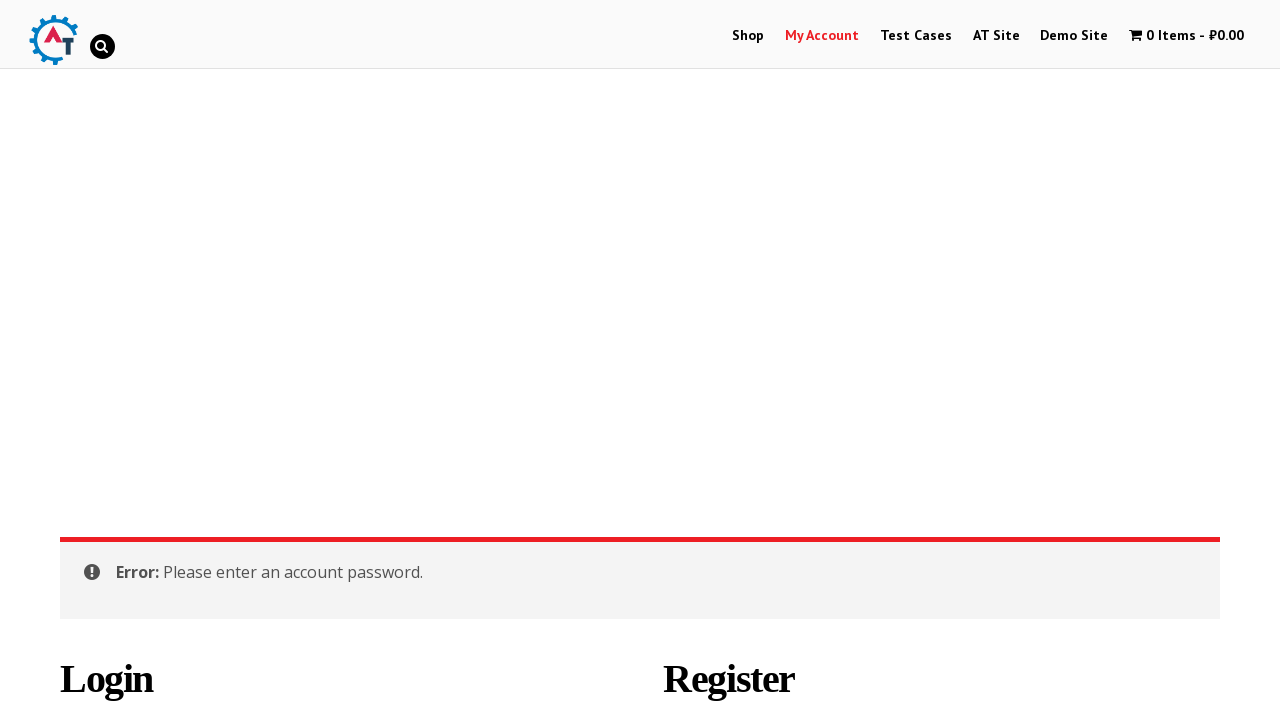

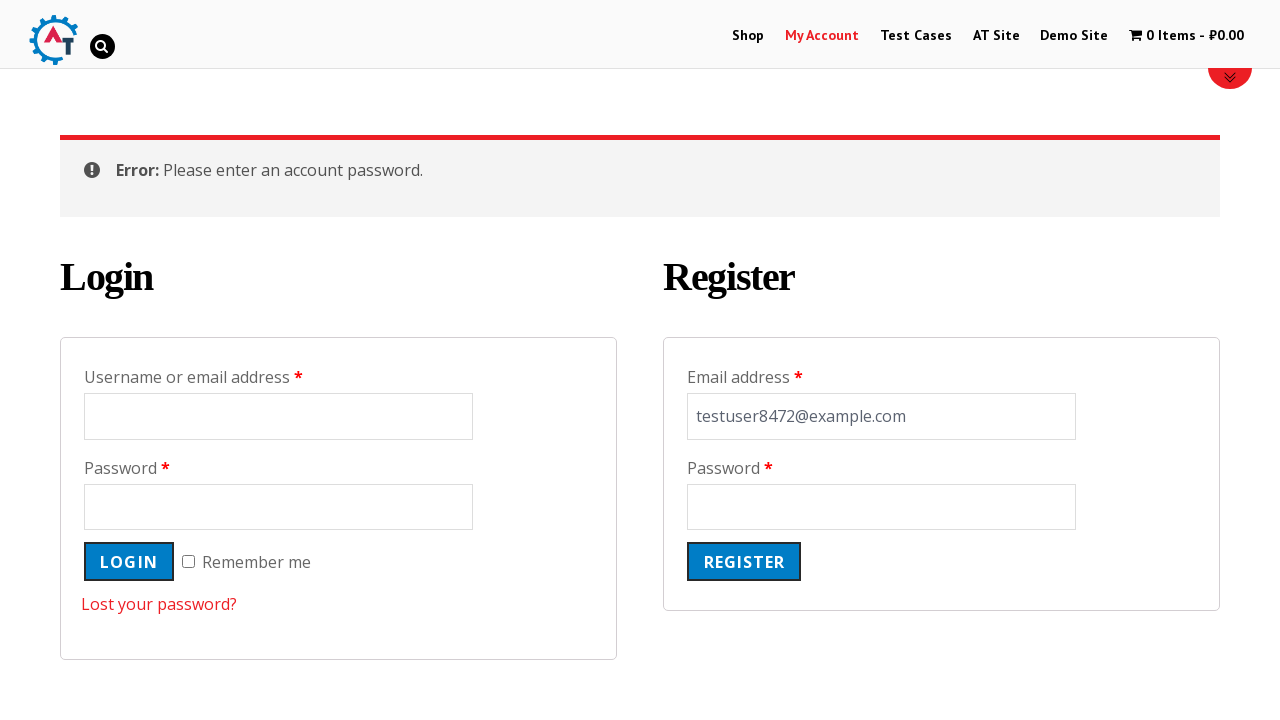